Tests visibility toggling of a text box by clicking hide and show buttons on a practice page

Starting URL: https://www.letskodeit.com/practice

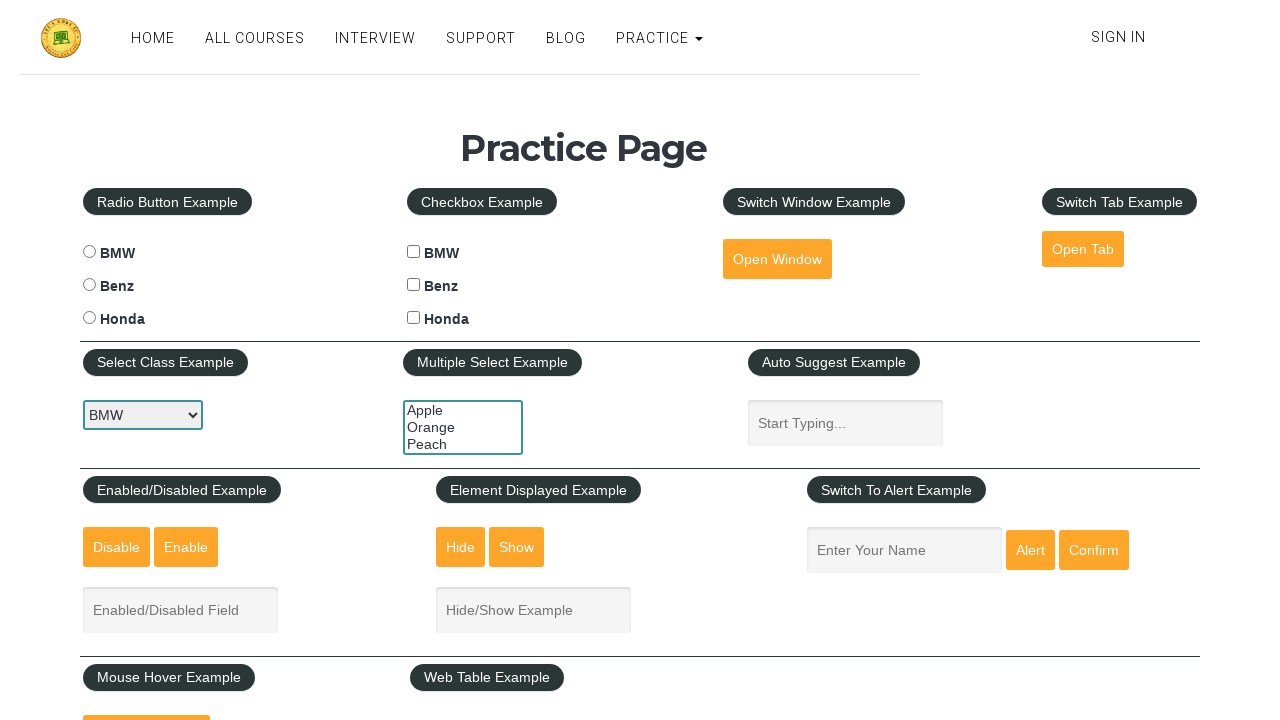

Located text box element
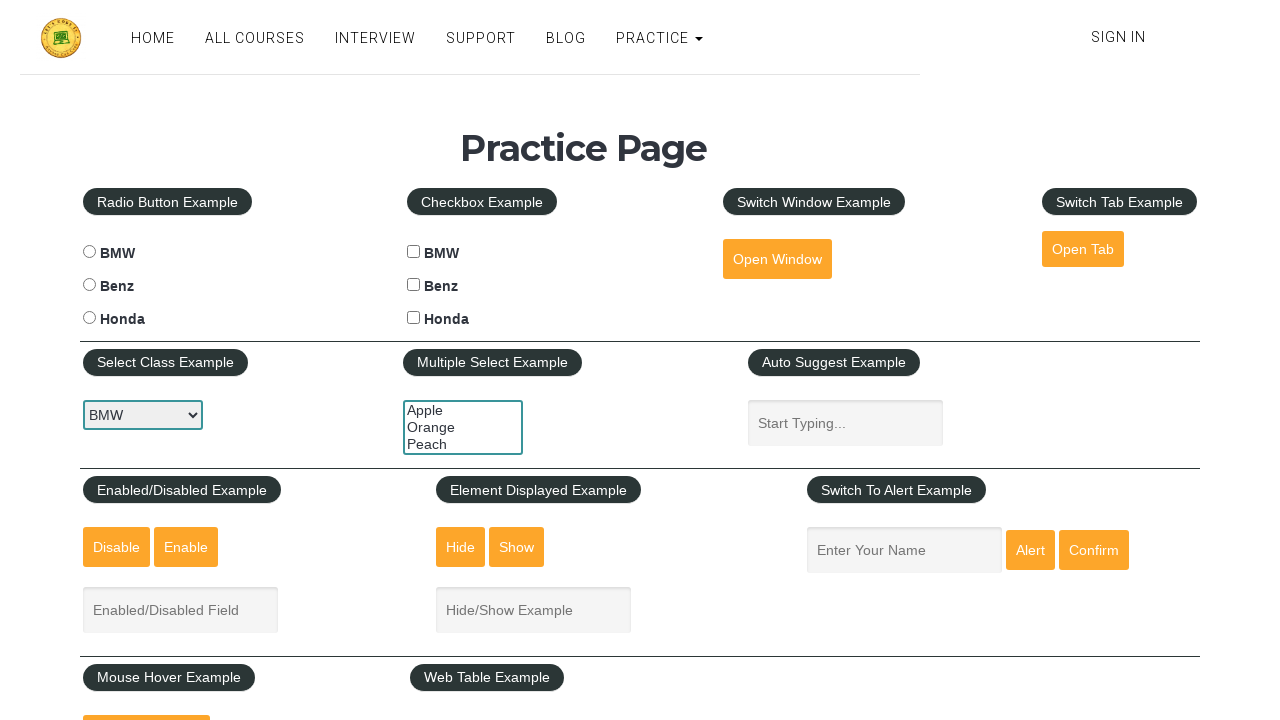

Verified text box is initially visible
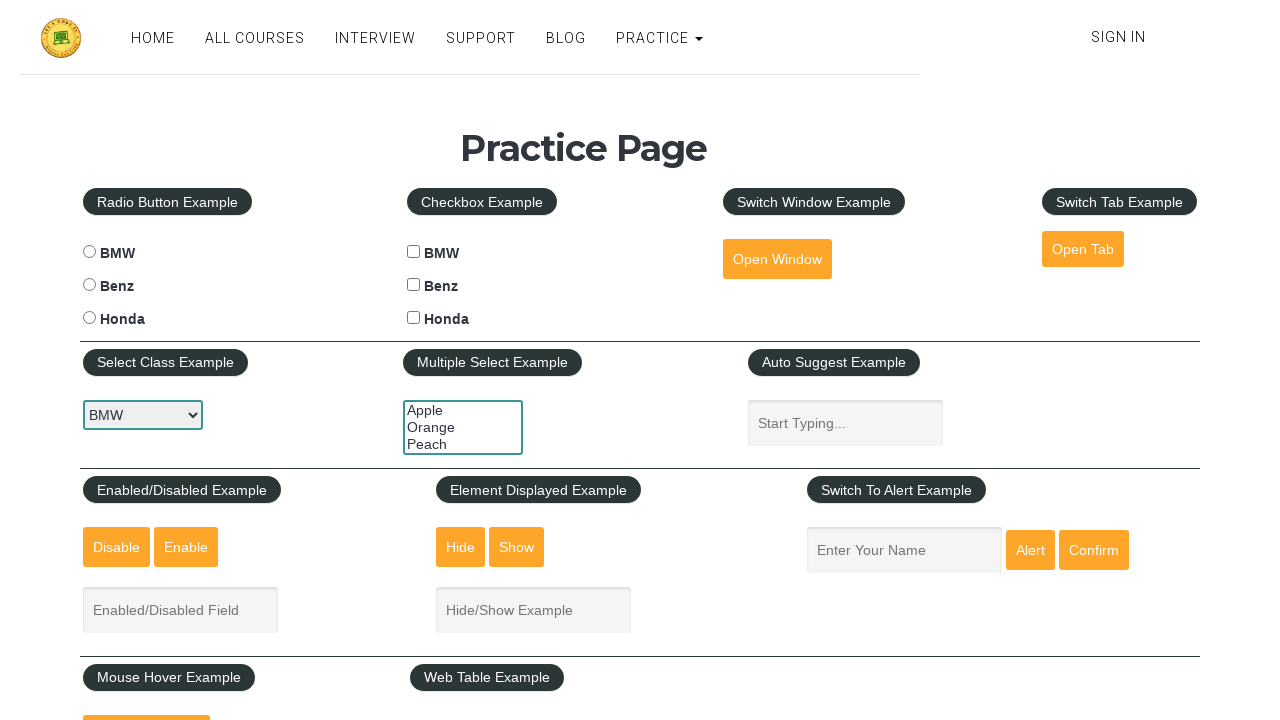

Clicked hide button to hide the text box at (461, 547) on #hide-textbox
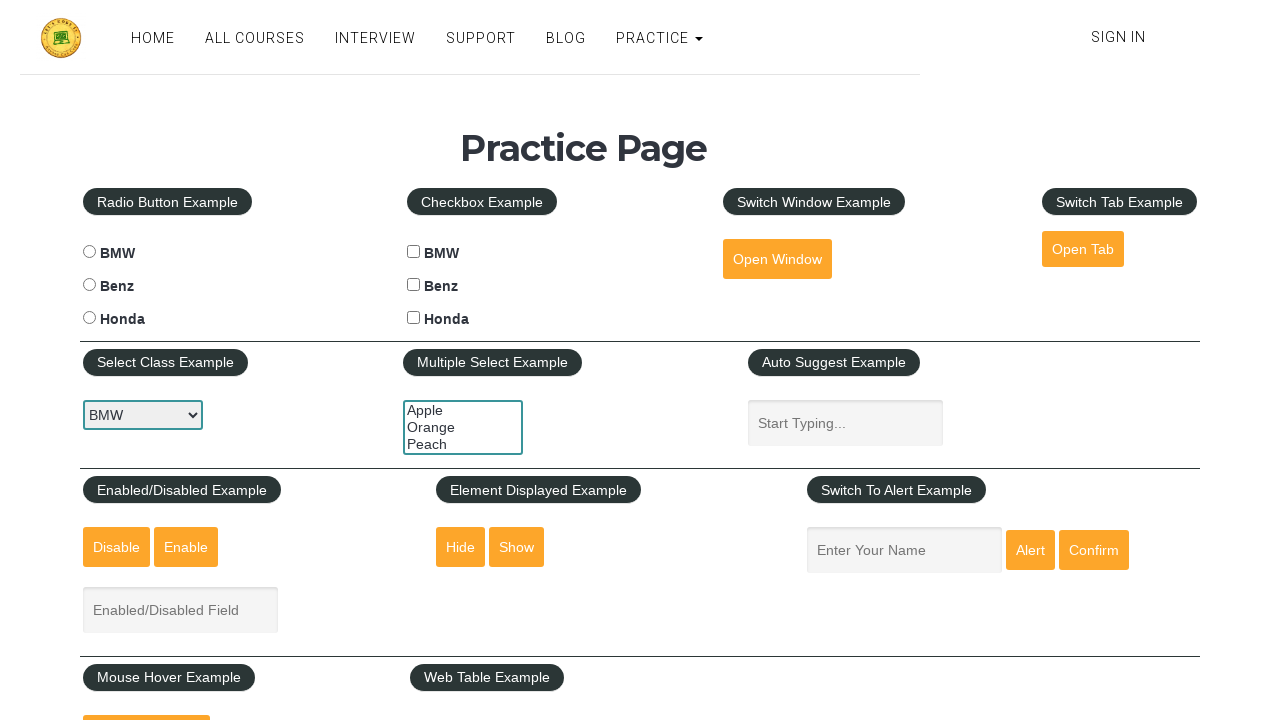

Verified text box is now hidden
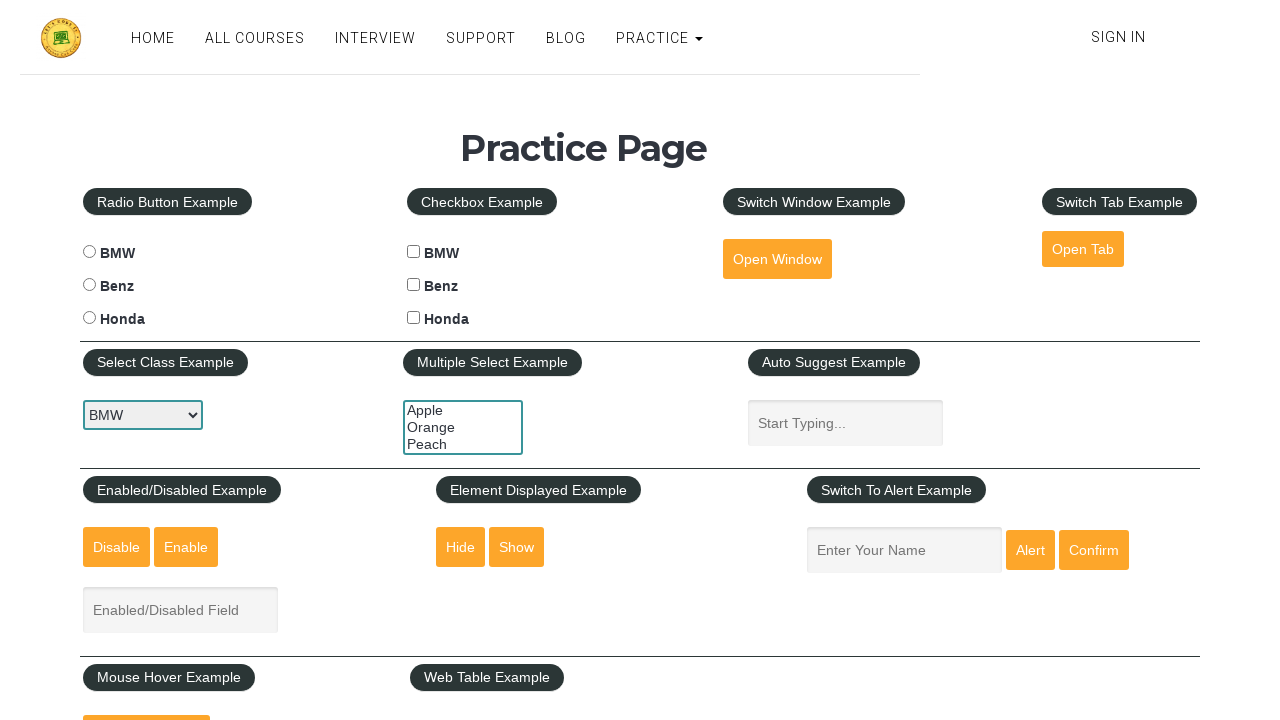

Clicked show button to display the text box again at (517, 547) on #show-textbox
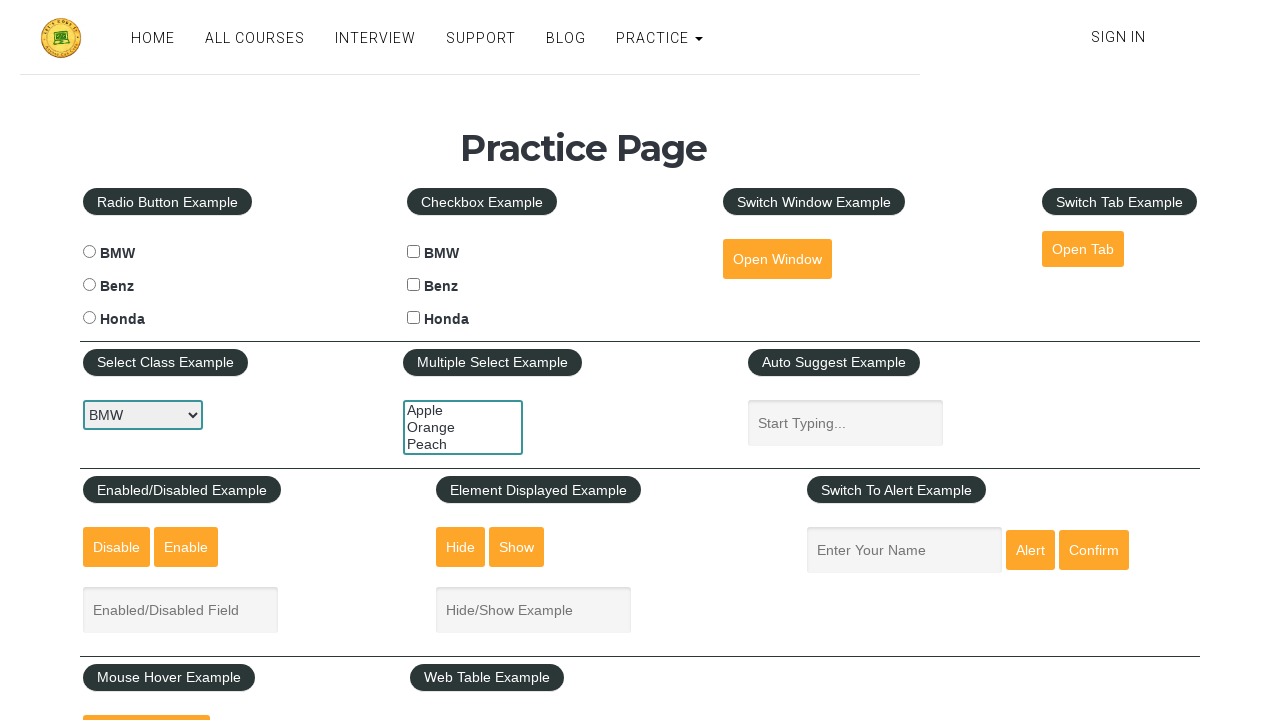

Verified text box is visible again
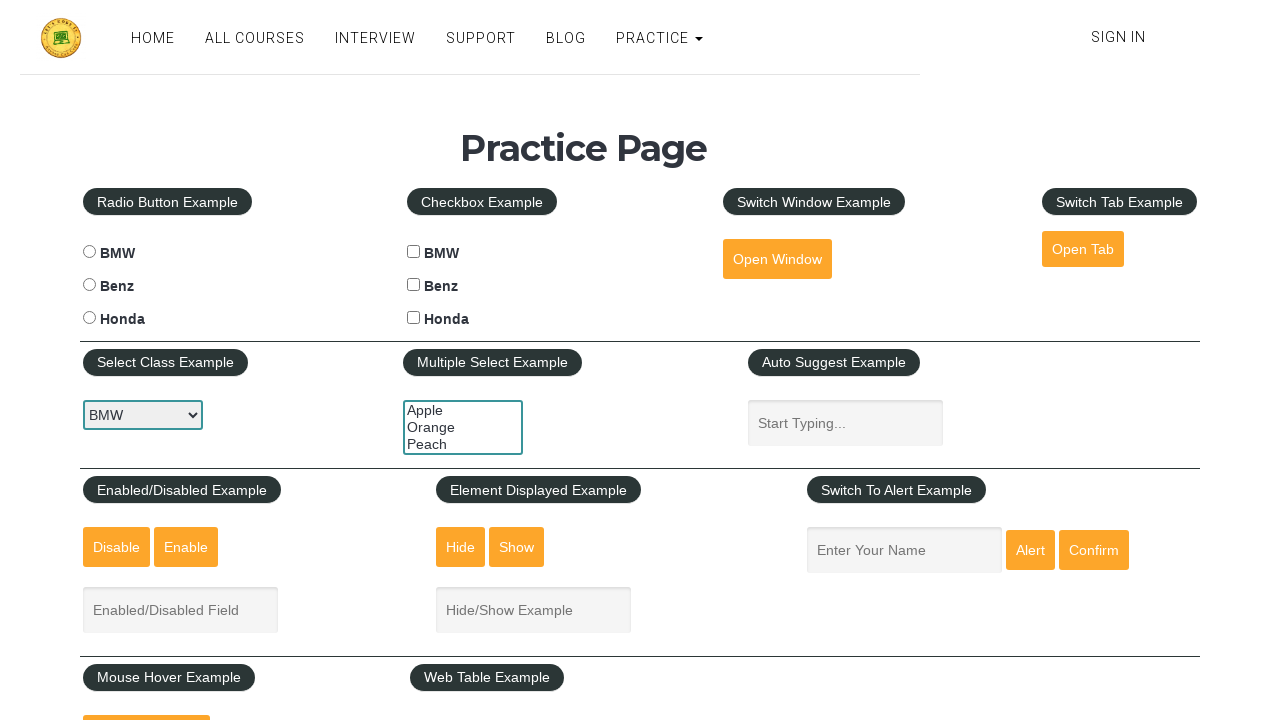

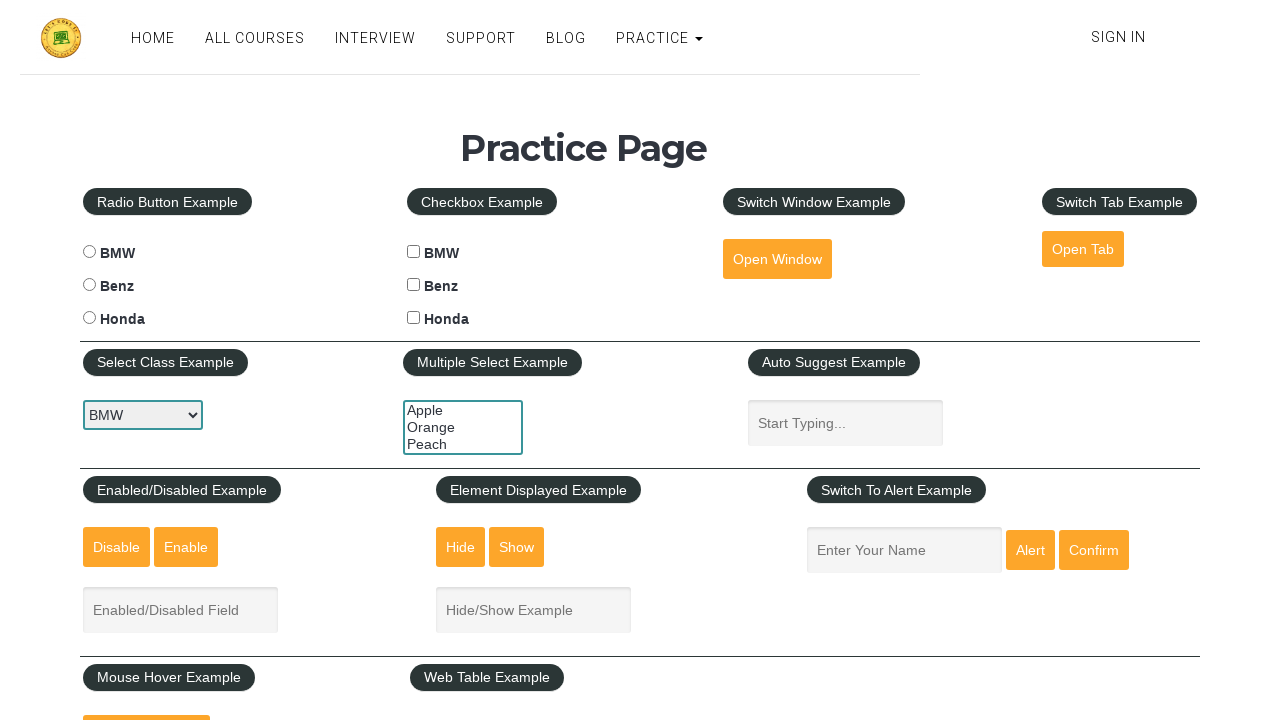